Tests calculator multiplication with scientific notation by entering 2e2 and 1.5, selecting multiply operation, and verifying the result is 300

Starting URL: https://calculatorhtml-6te6.onrender.com/

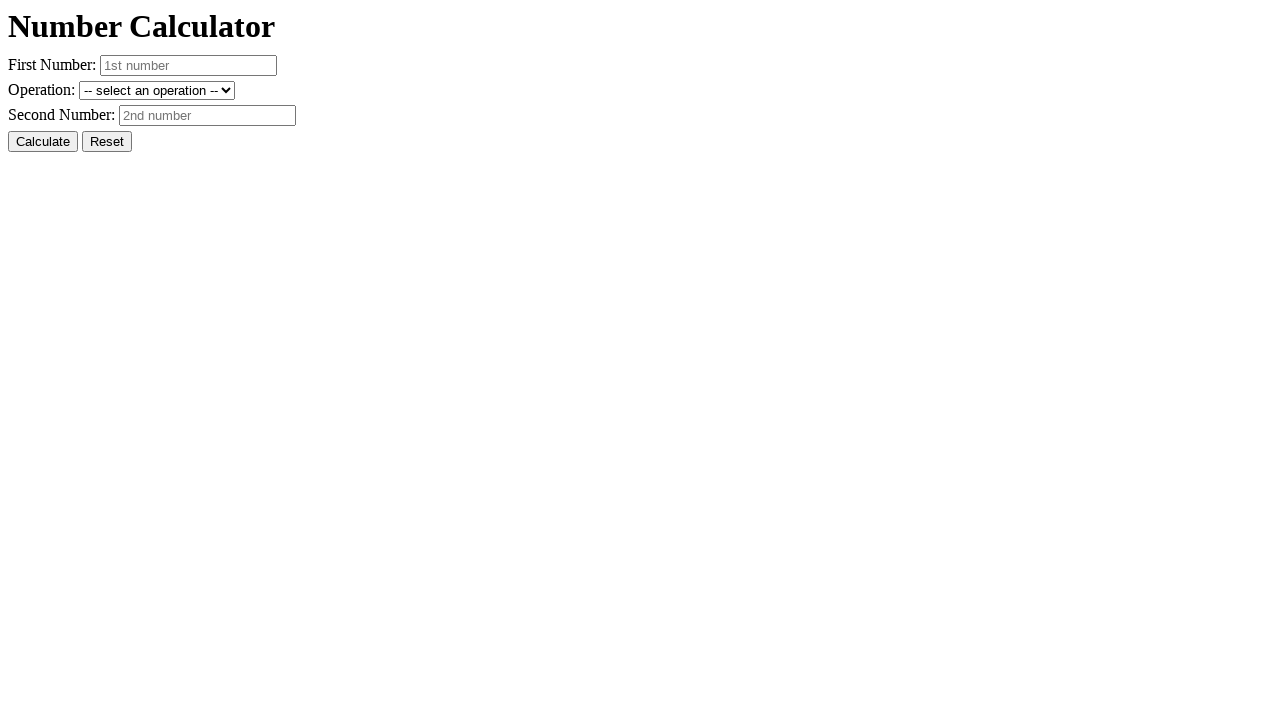

Clicked Reset button to clear previous state at (107, 142) on #resetButton
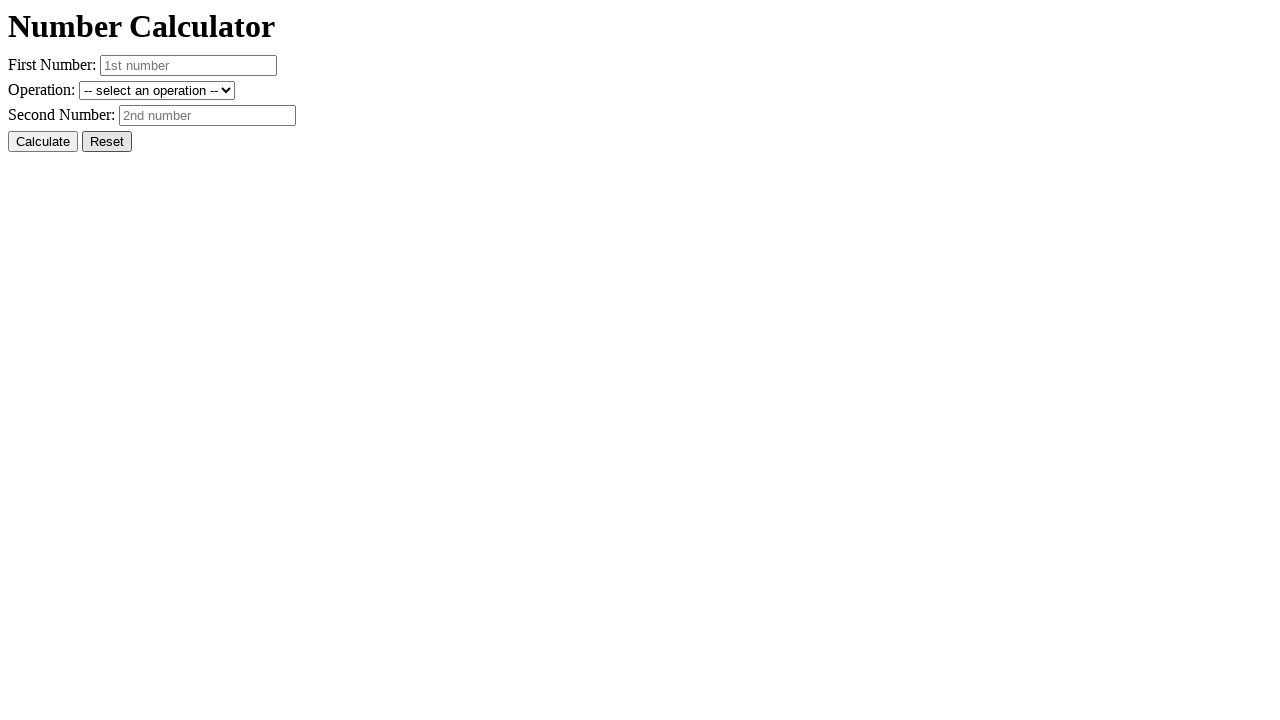

Entered first number '2e2' (200 in scientific notation) on #number1
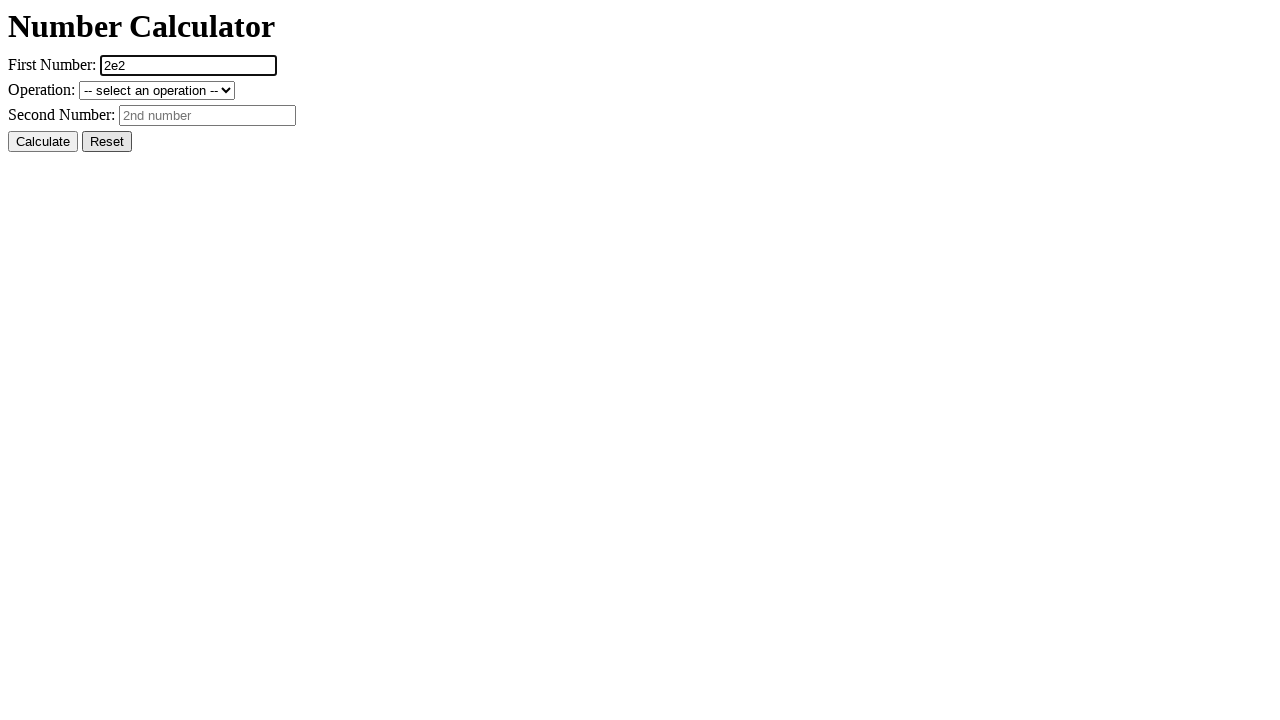

Entered second number '1.5' on #number2
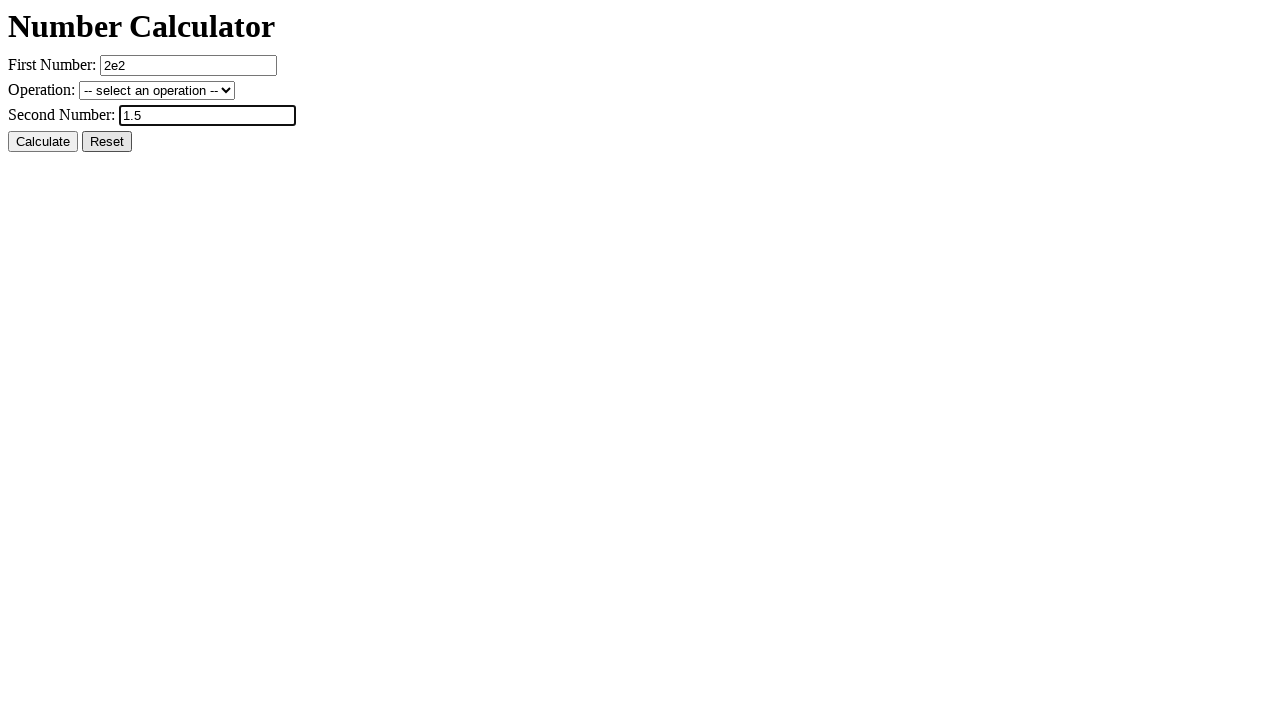

Selected multiply operation on #operation
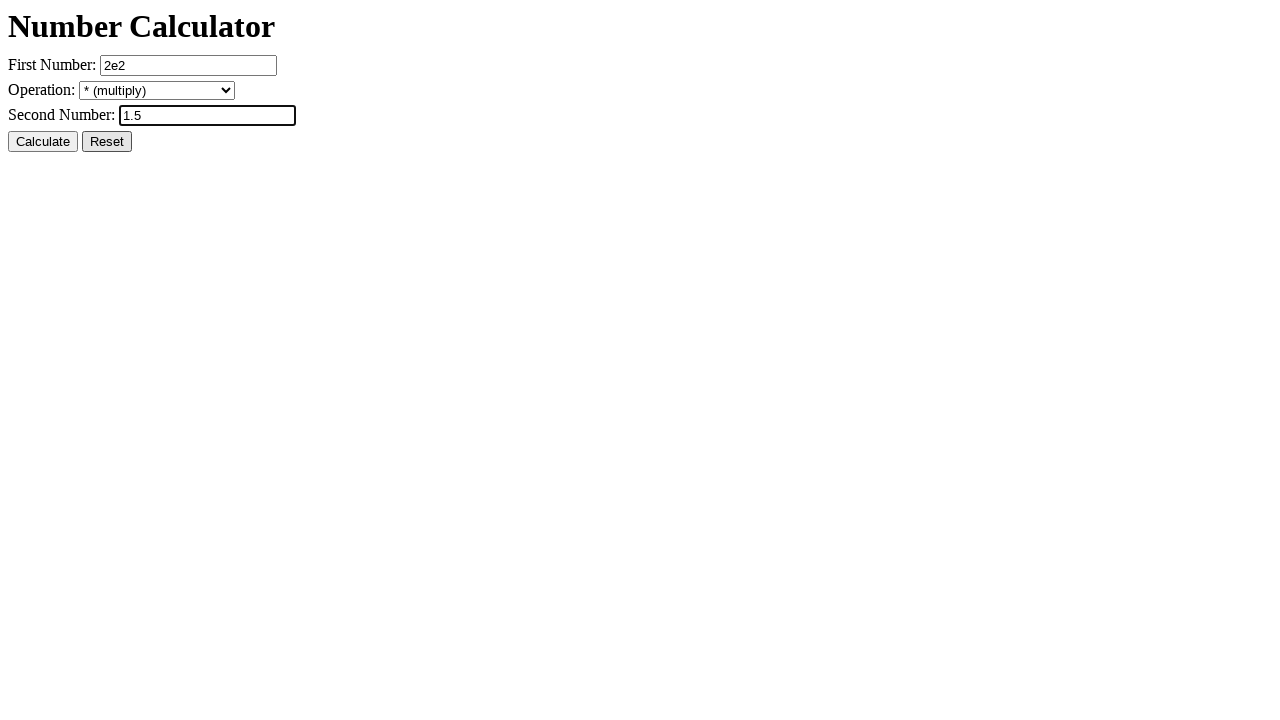

Clicked Calculate button at (43, 142) on #calcButton
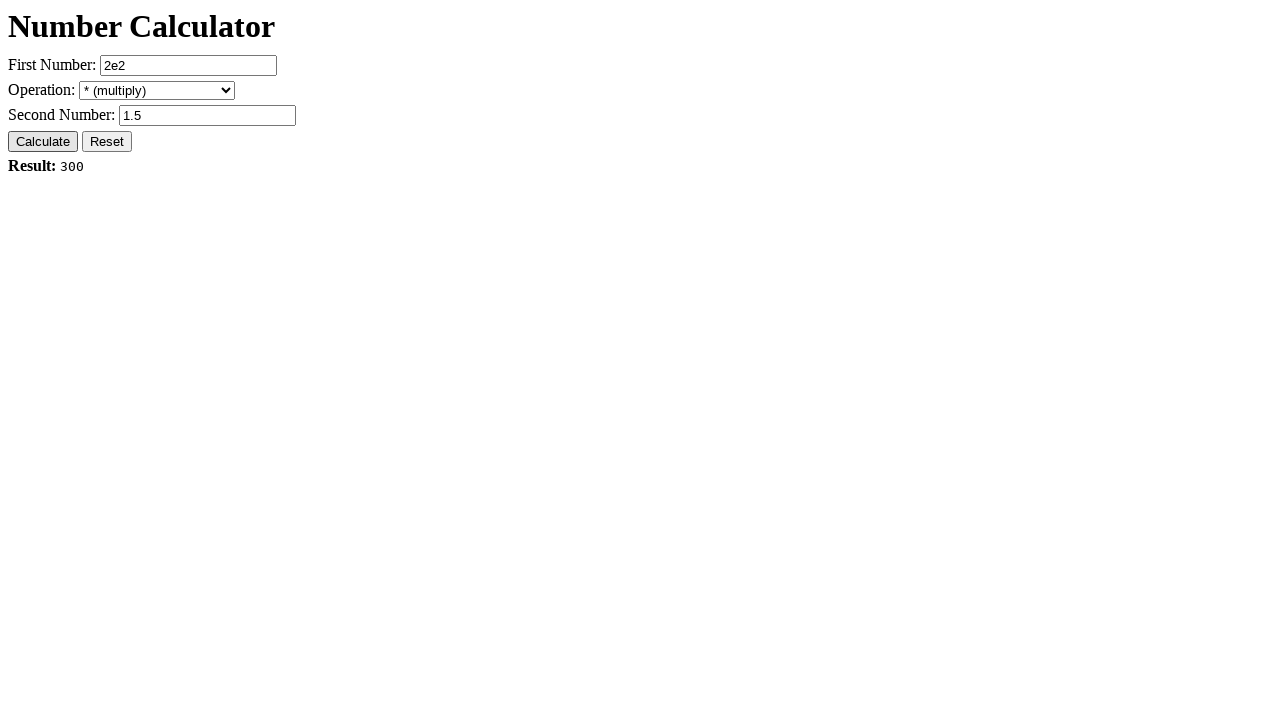

Result element loaded and visible
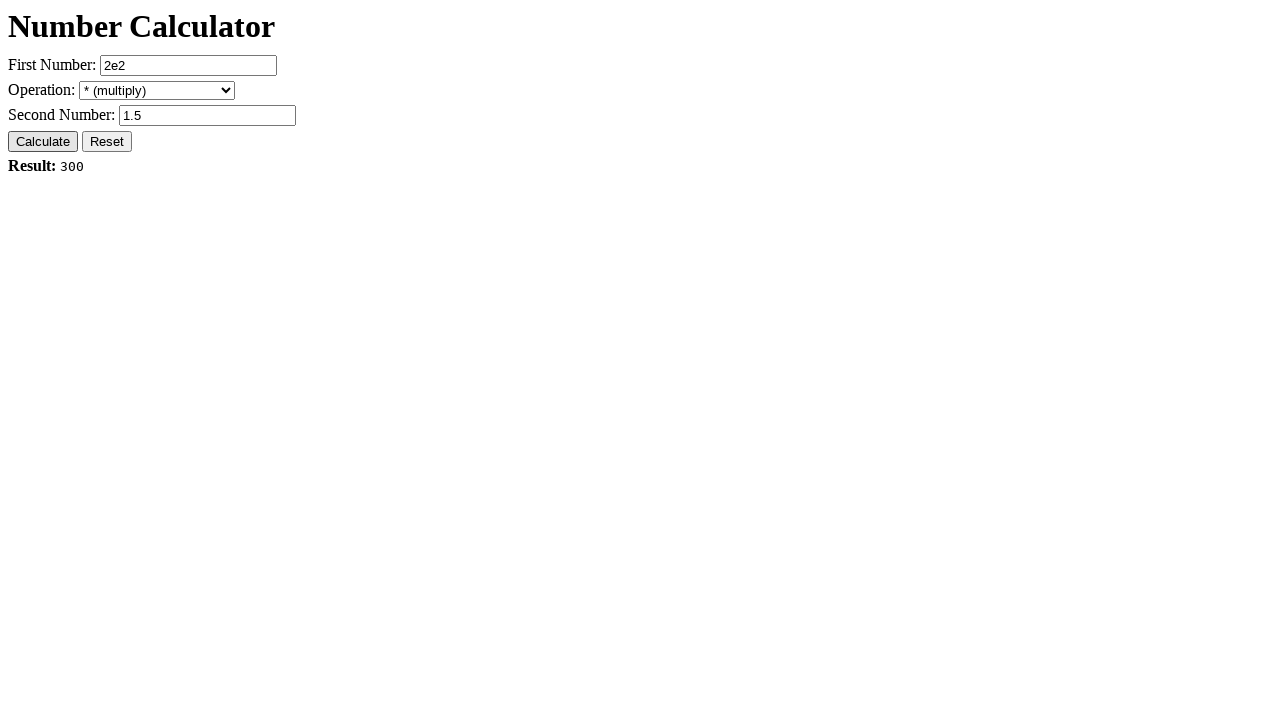

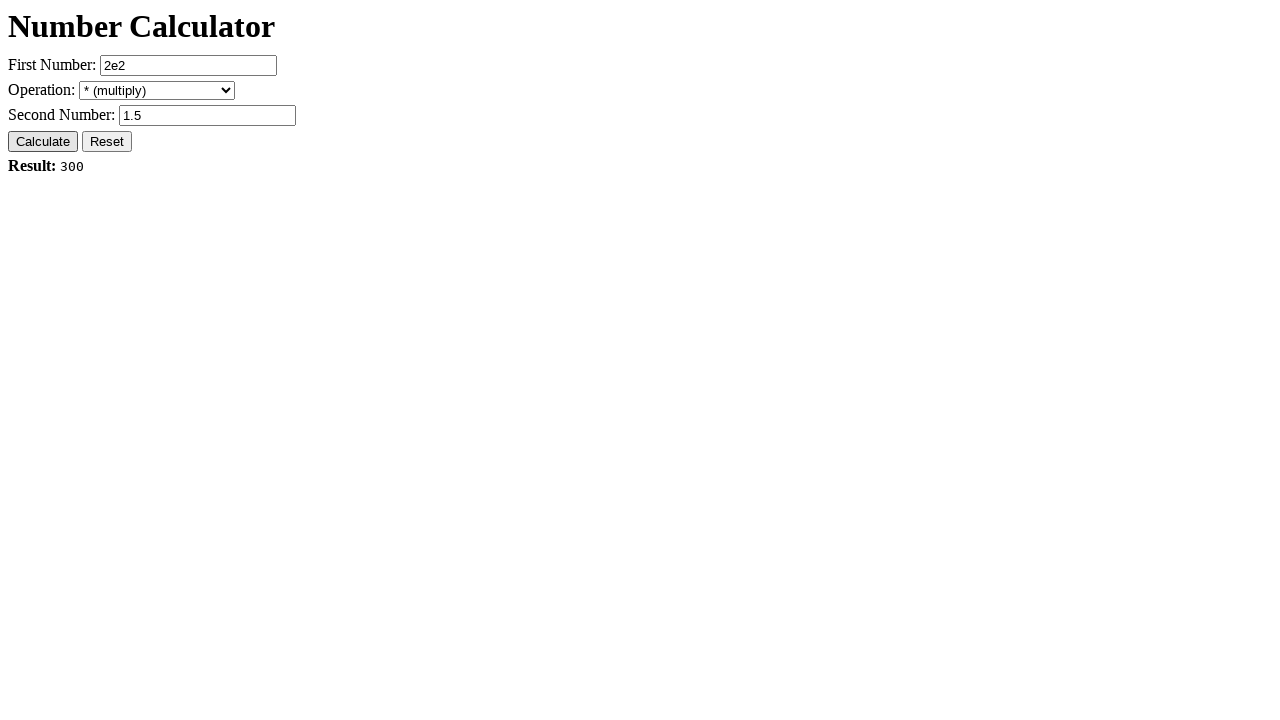